Tests checkbox interaction by clicking the last 3 checkboxes on a test automation practice page. The script finds all checkboxes with a specific class and clicks those starting from index 4 to the end.

Starting URL: https://testautomationpractice.blogspot.com/

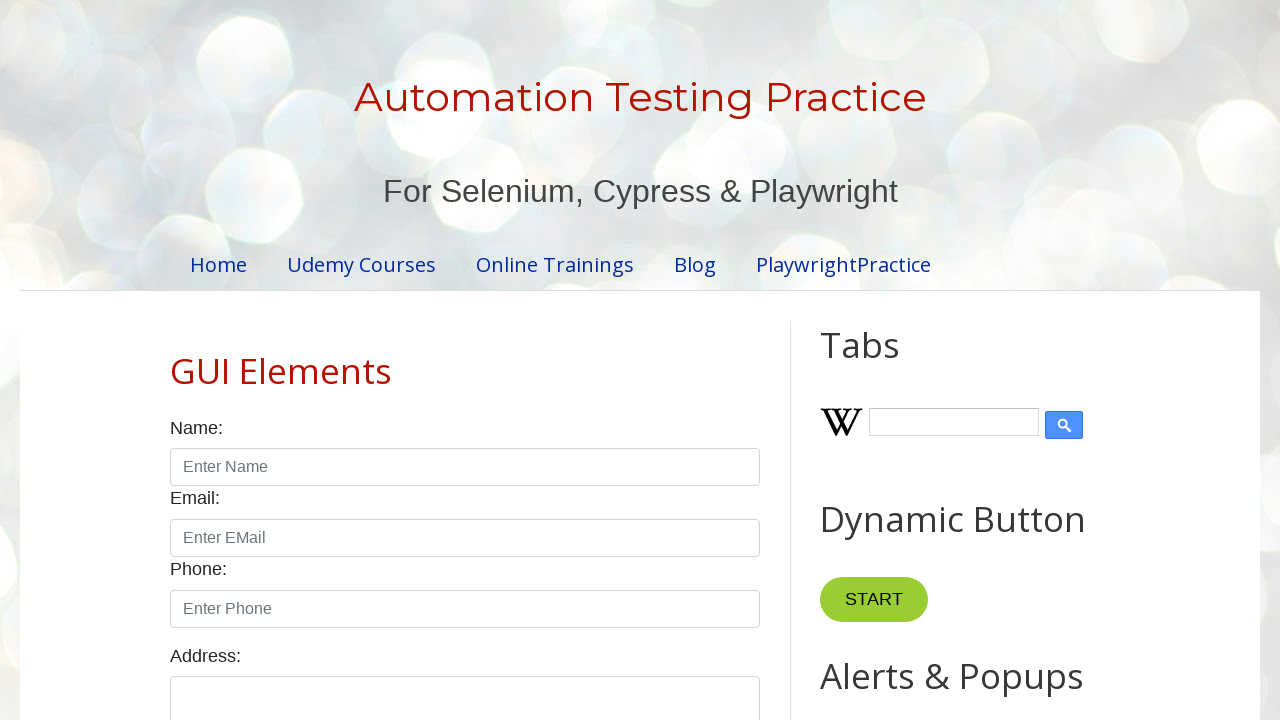

Navigated to test automation practice page
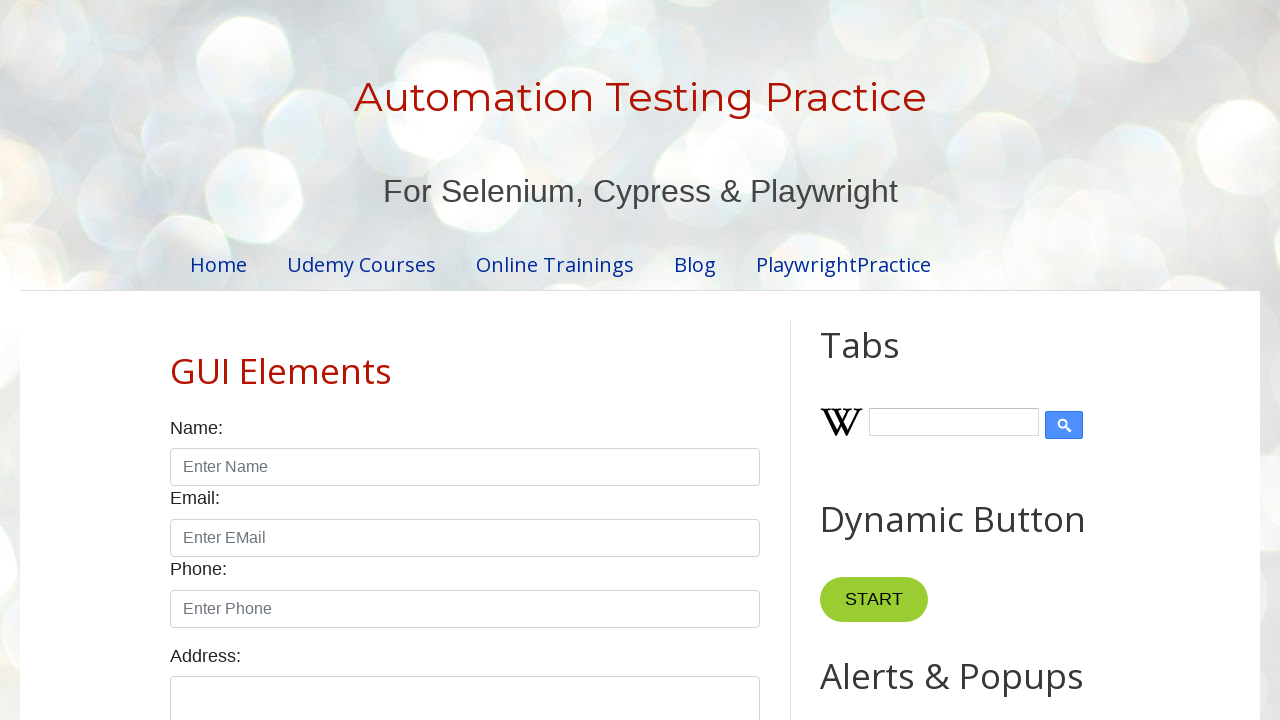

Located all checkboxes with form-check-input class
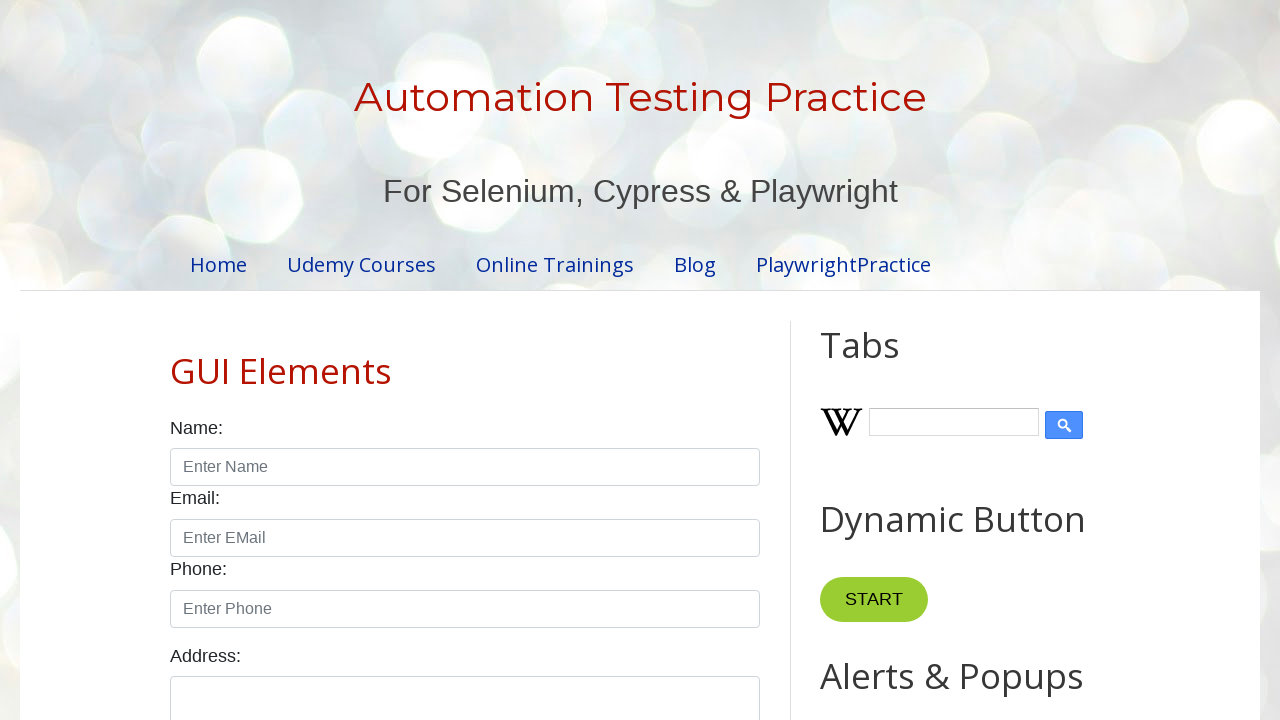

Clicked checkbox at index 4 at (604, 360) on input.form-check-input[type='checkbox'] >> nth=4
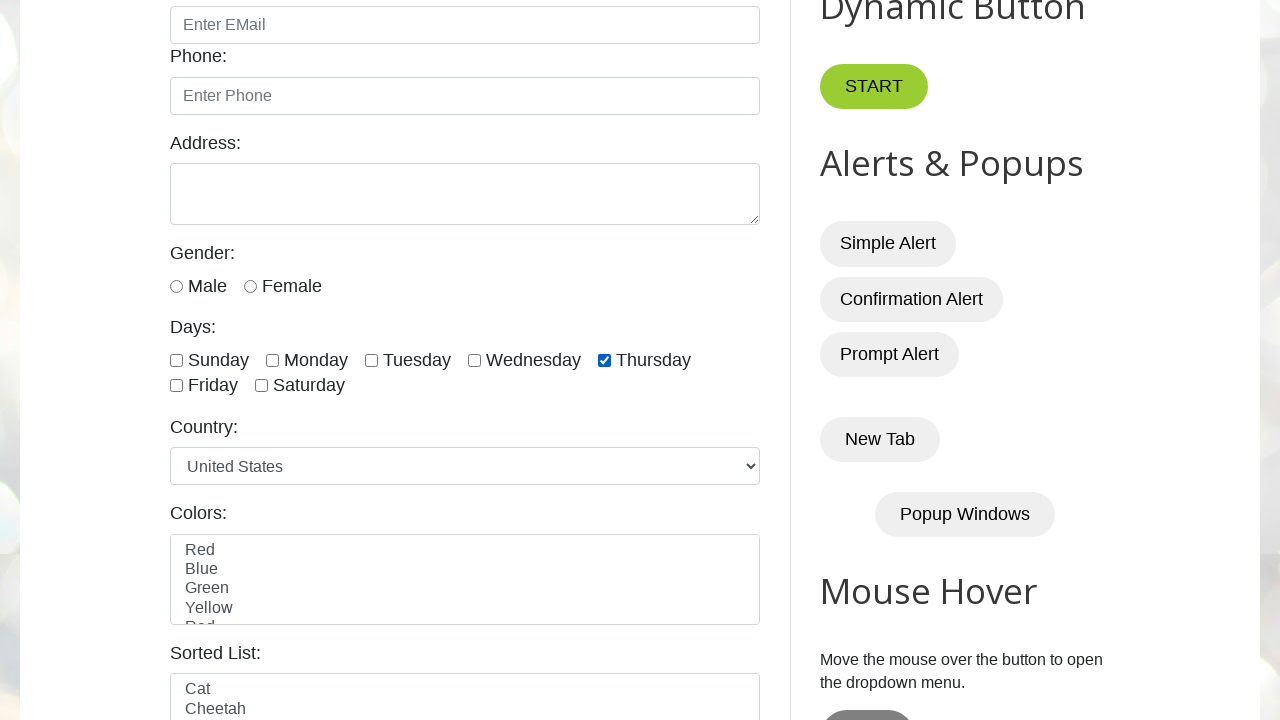

Clicked checkbox at index 5 at (176, 386) on input.form-check-input[type='checkbox'] >> nth=5
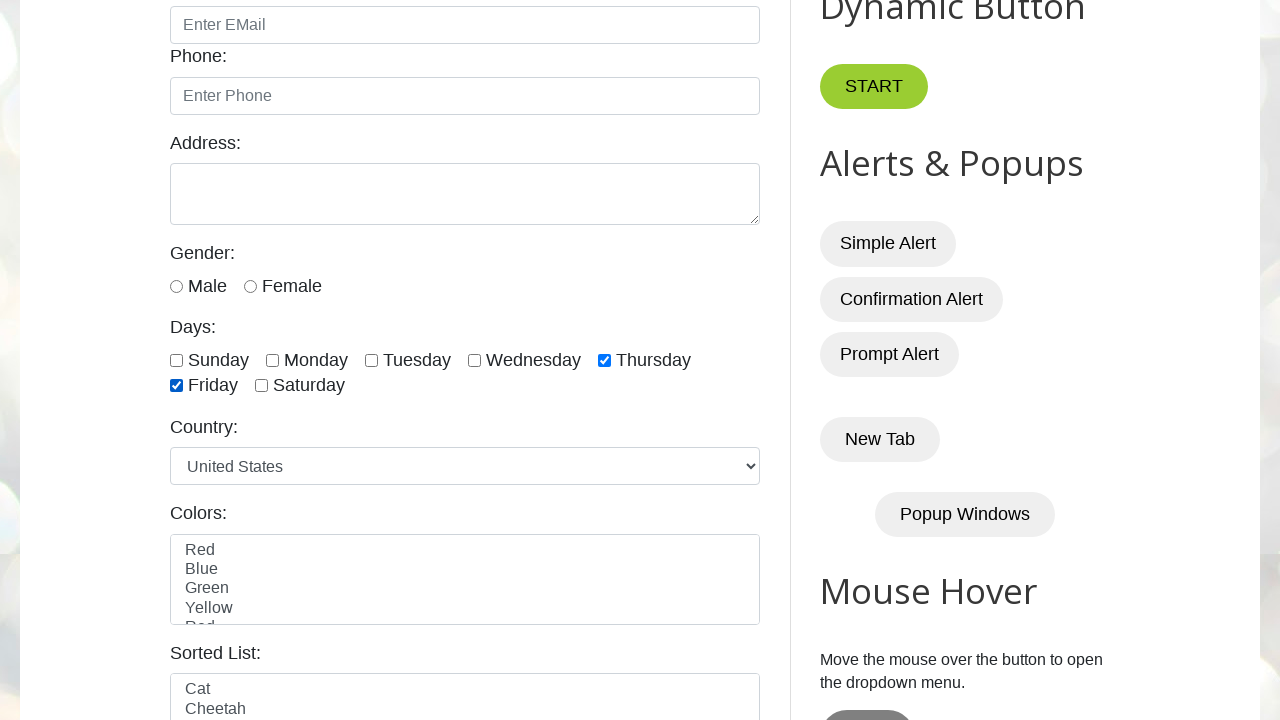

Clicked checkbox at index 6 at (262, 386) on input.form-check-input[type='checkbox'] >> nth=6
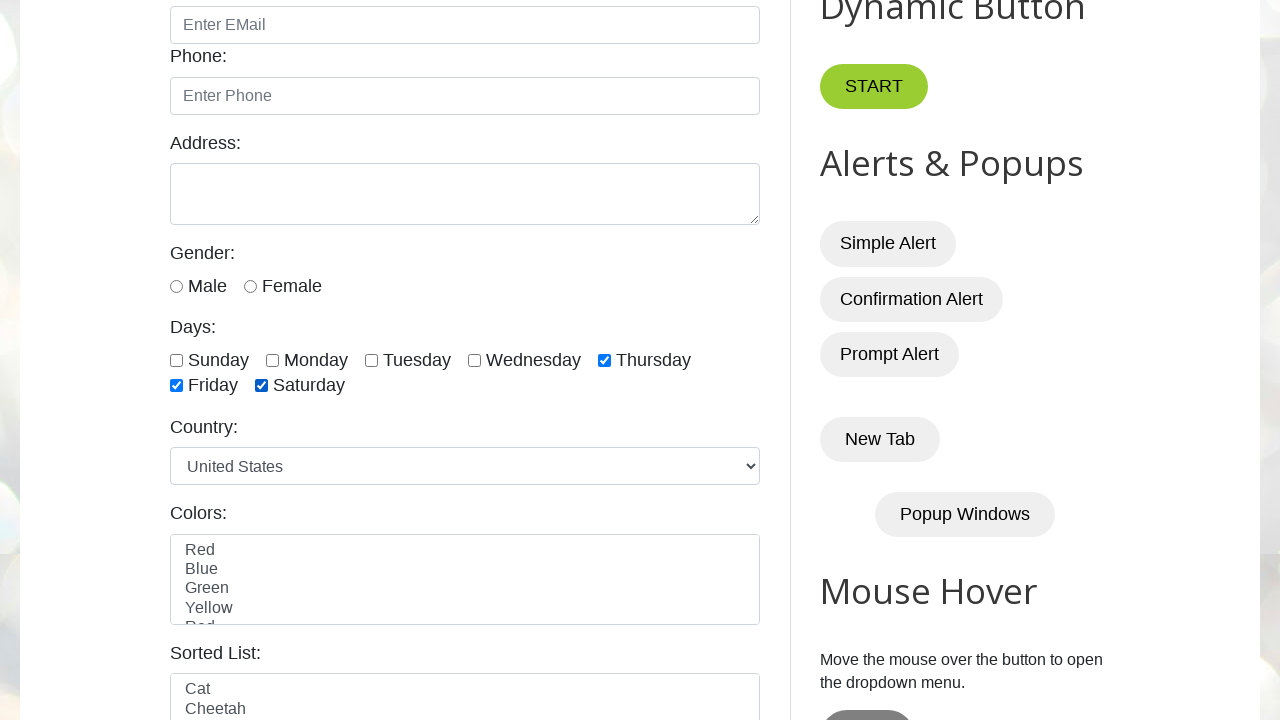

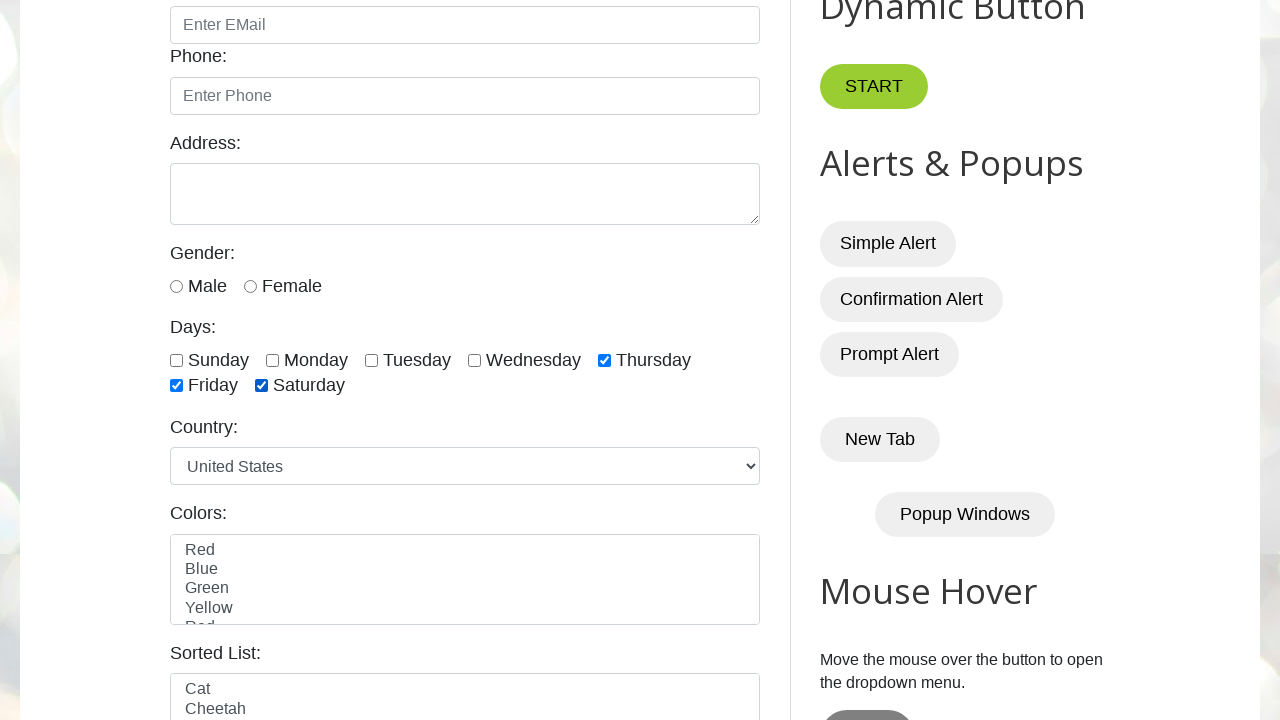